Tests horizontal scrolling functionality by navigating to a dashboard page and scrolling right using JavaScript execution.

Starting URL: https://dashboards.handmadeinteractive.com/jasonlove/

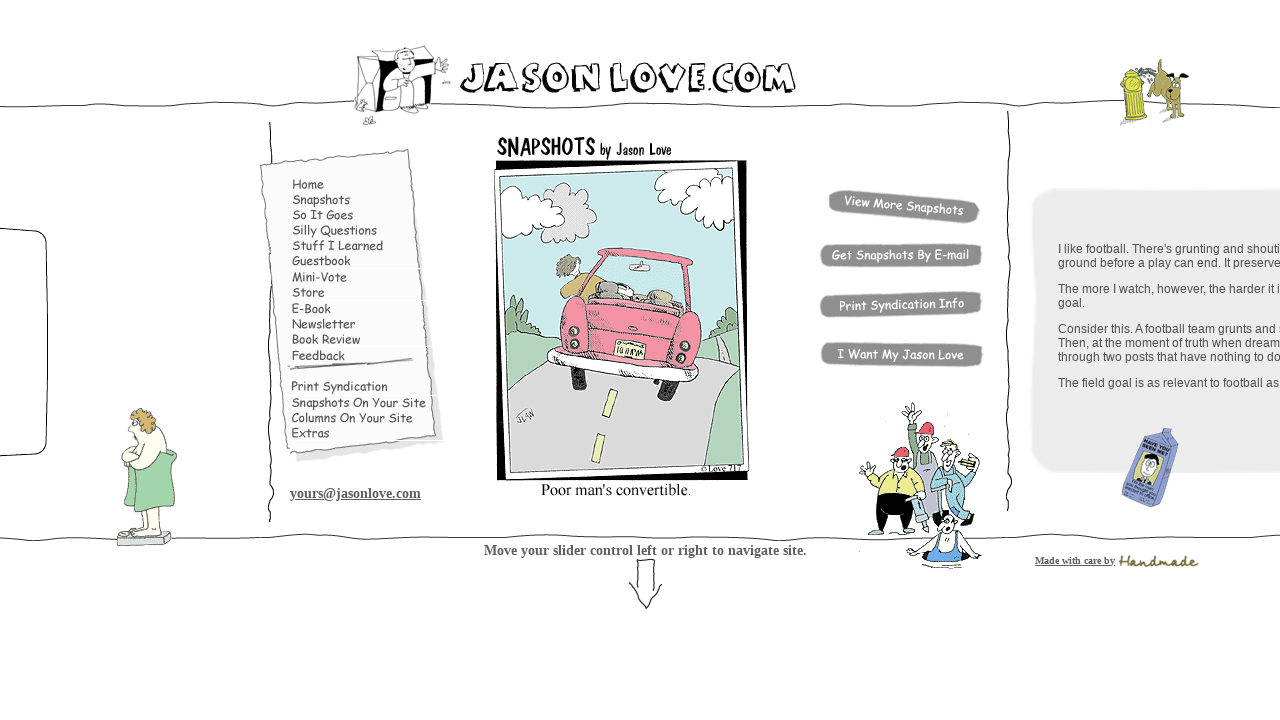

Navigated to dashboard page
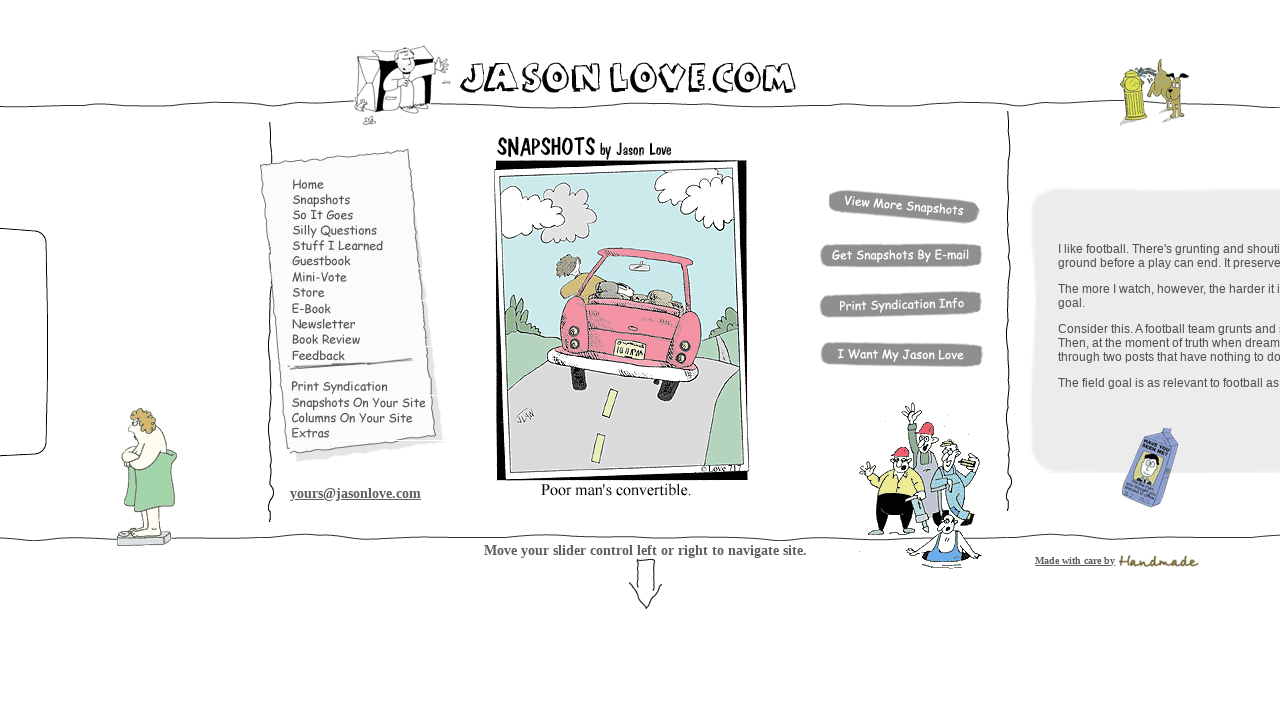

Scrolled right by 5000 pixels using JavaScript
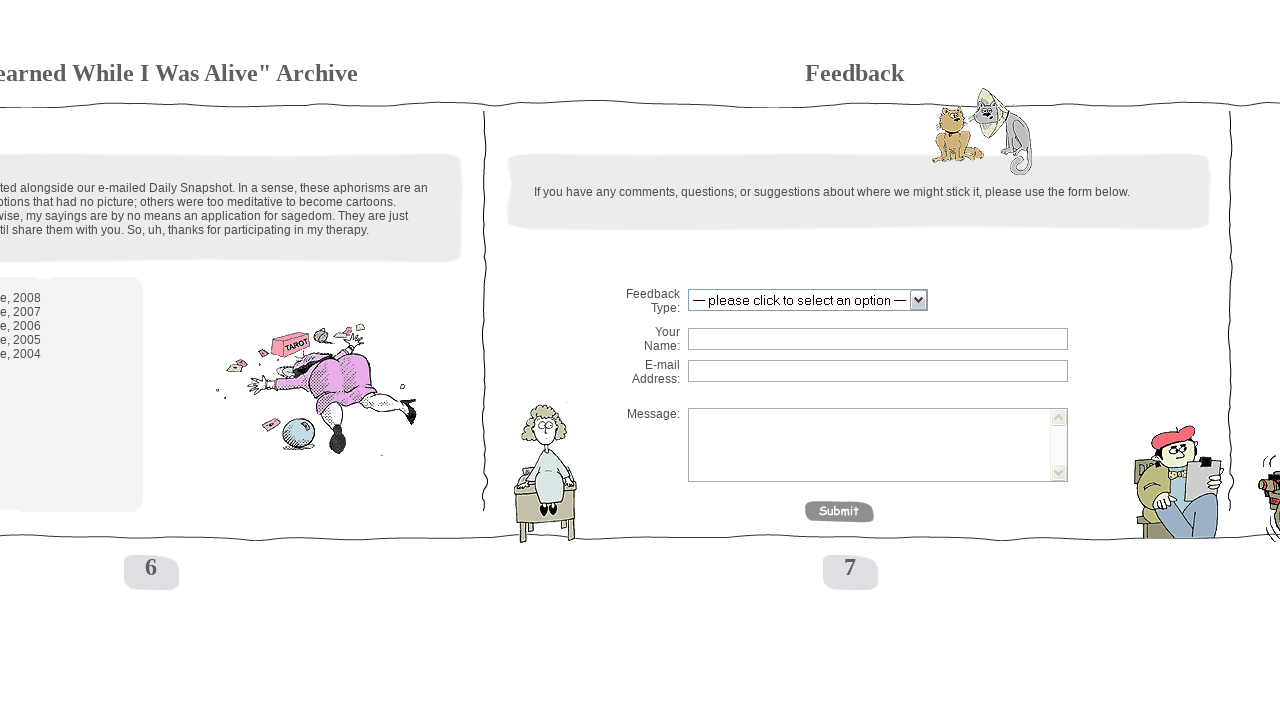

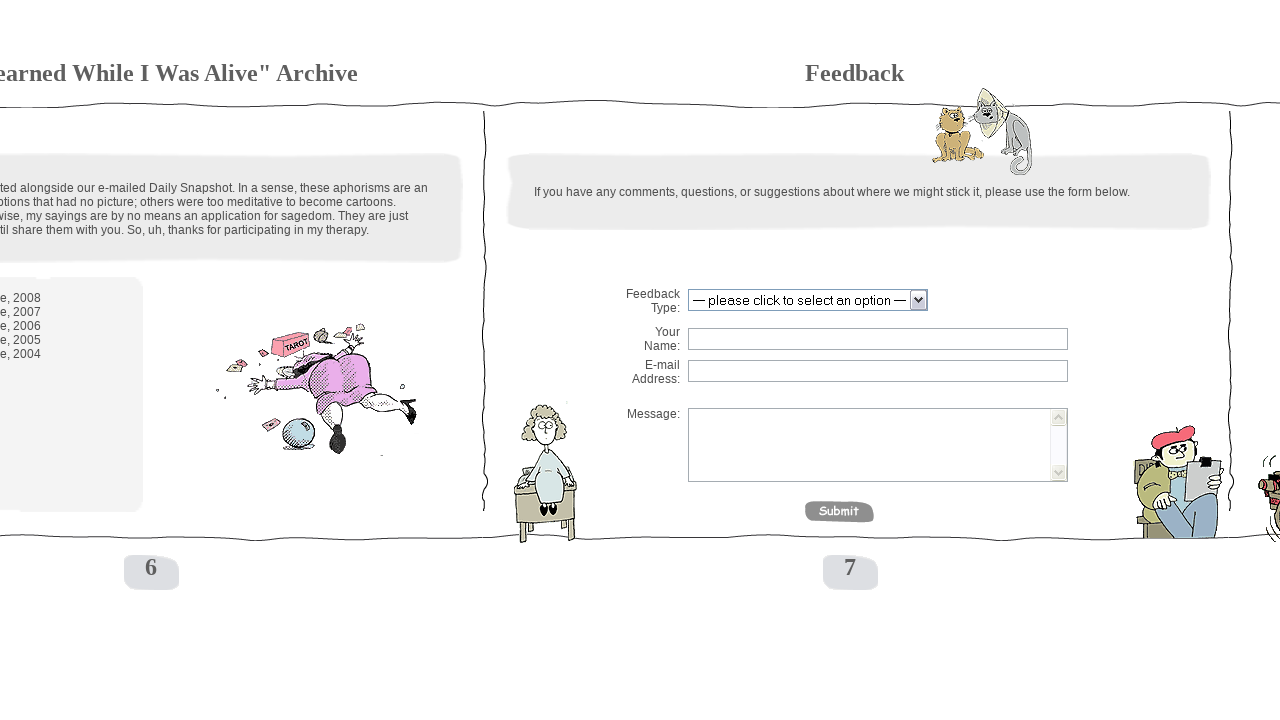